Tests dynamic loading functionality by clicking a start button, waiting for content to load, and verifying the finish message displays "Hello World!"

Starting URL: http://the-internet.herokuapp.com/dynamic_loading/2

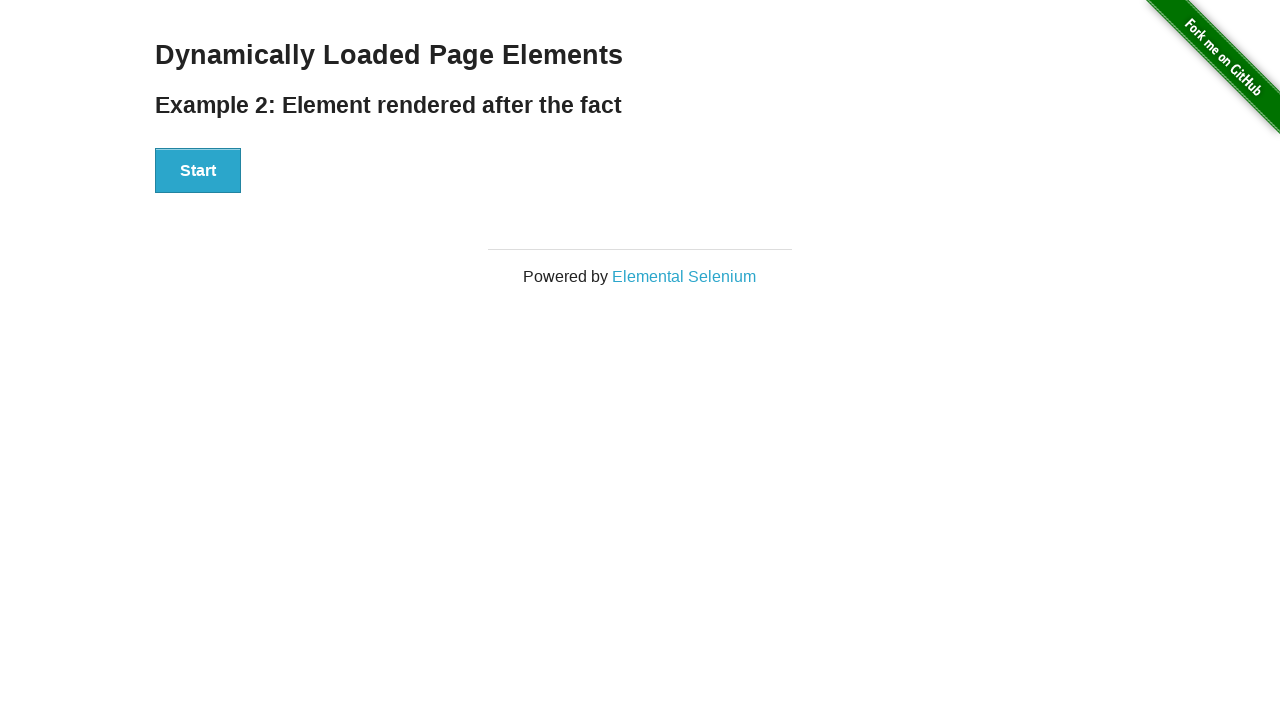

Clicked start button to trigger dynamic loading at (198, 171) on #start button
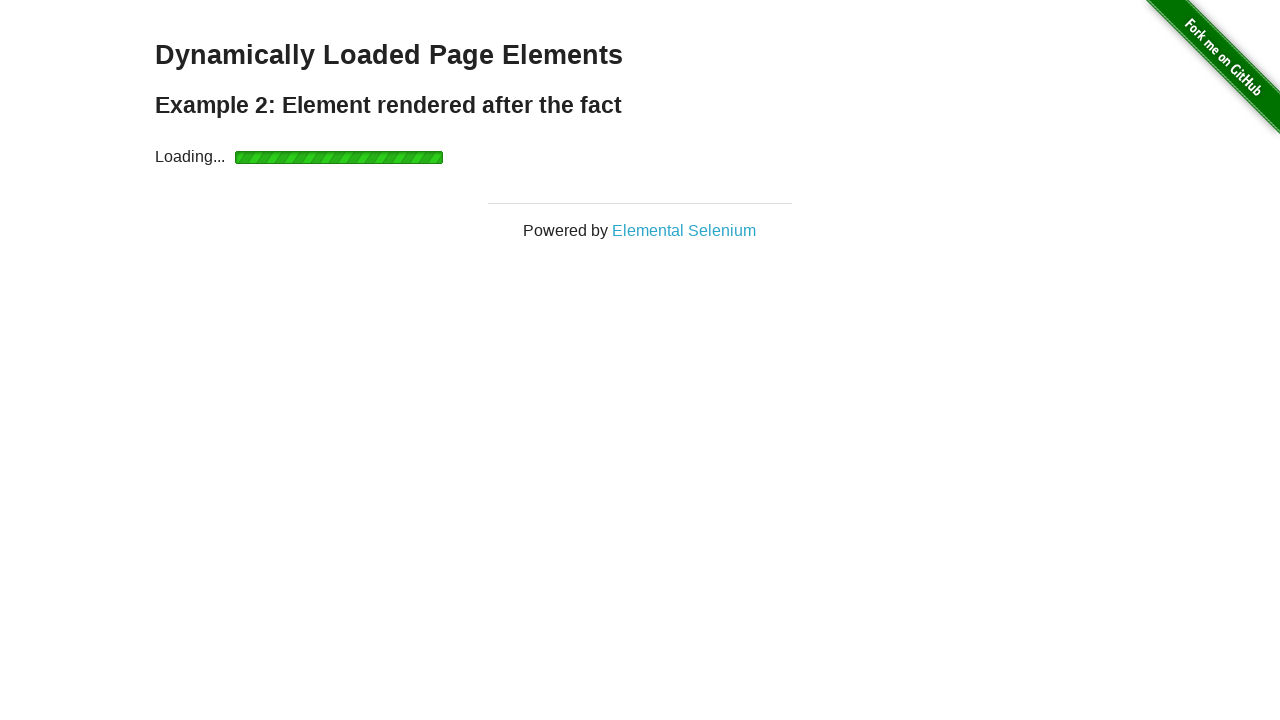

Waited for finish element to become visible
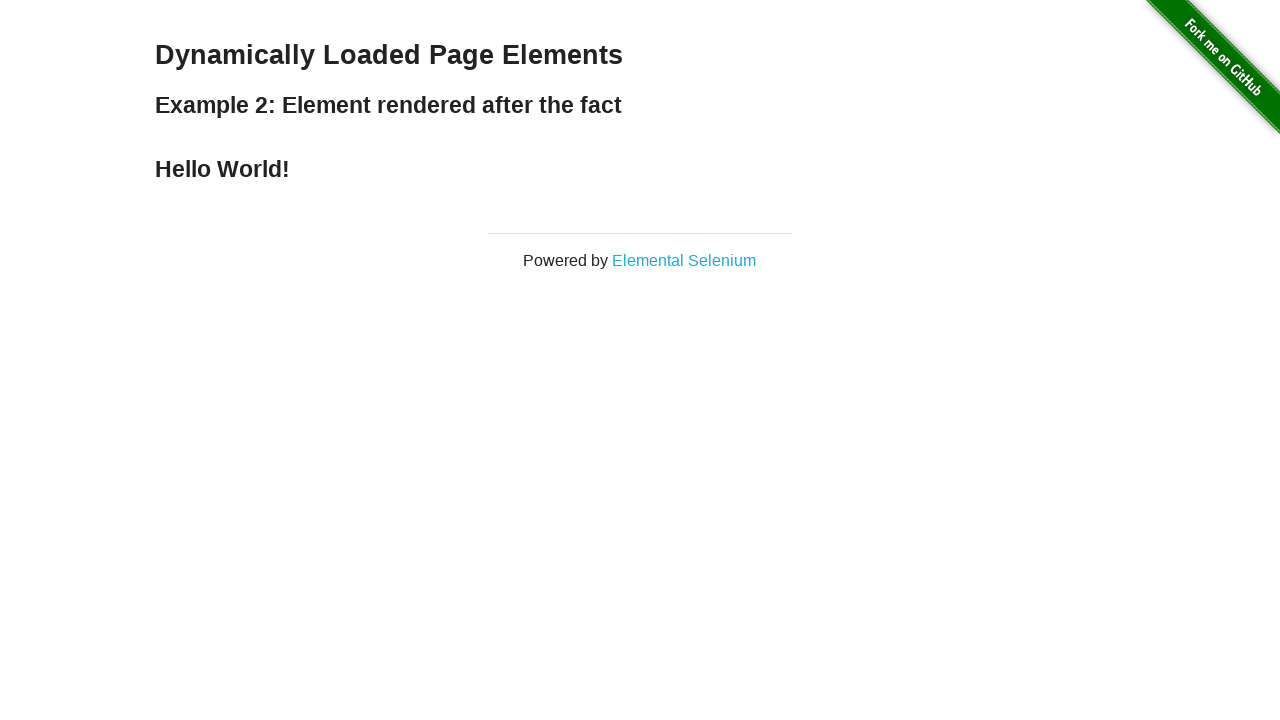

Retrieved finish text content
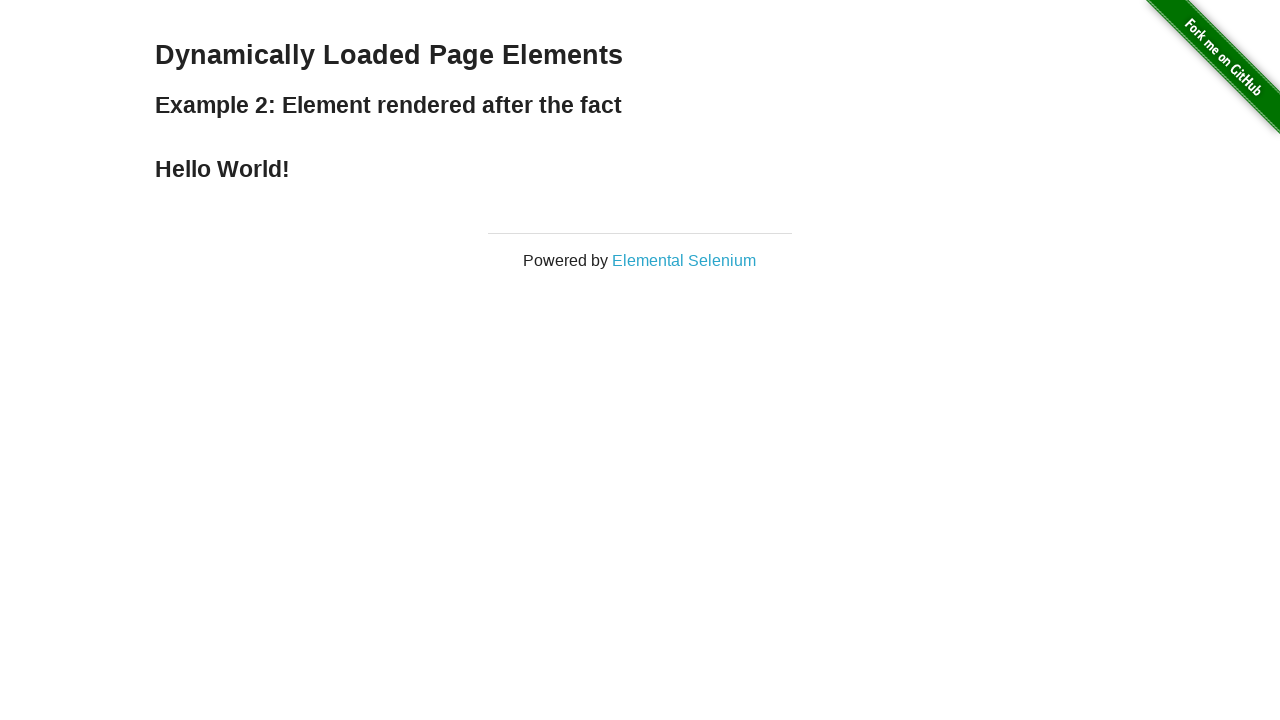

Verified finish text is 'Hello World!'
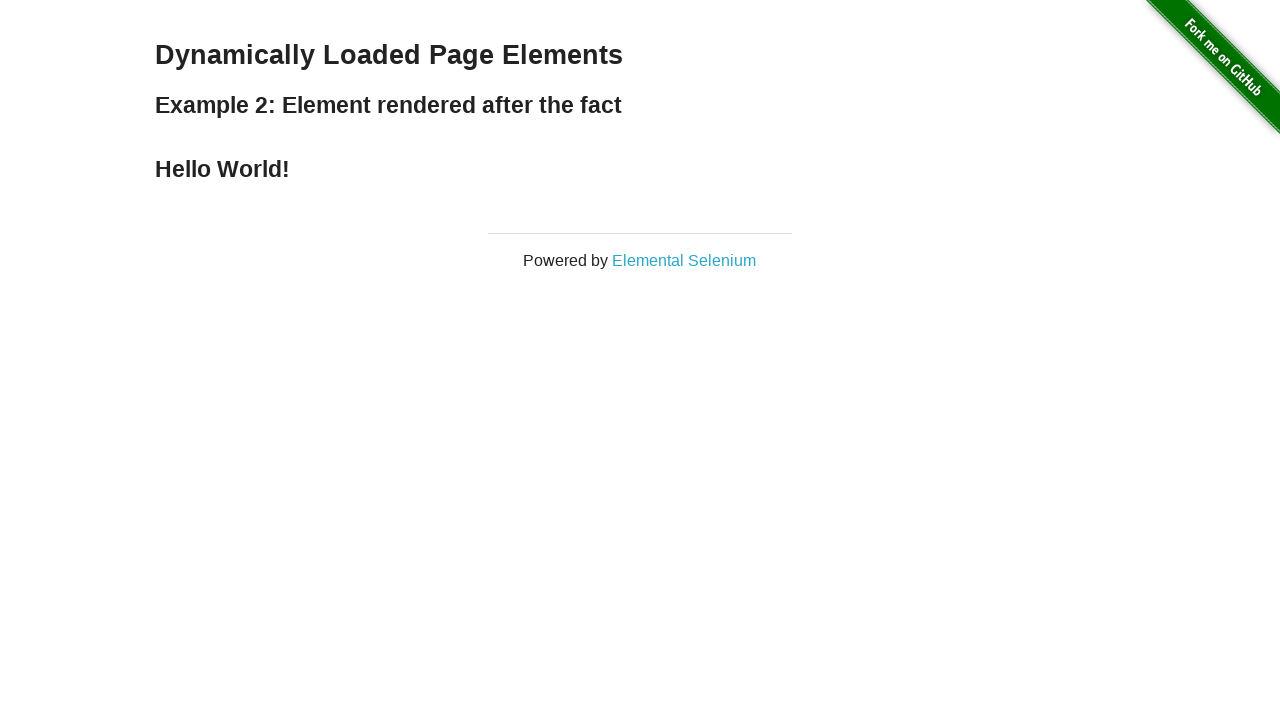

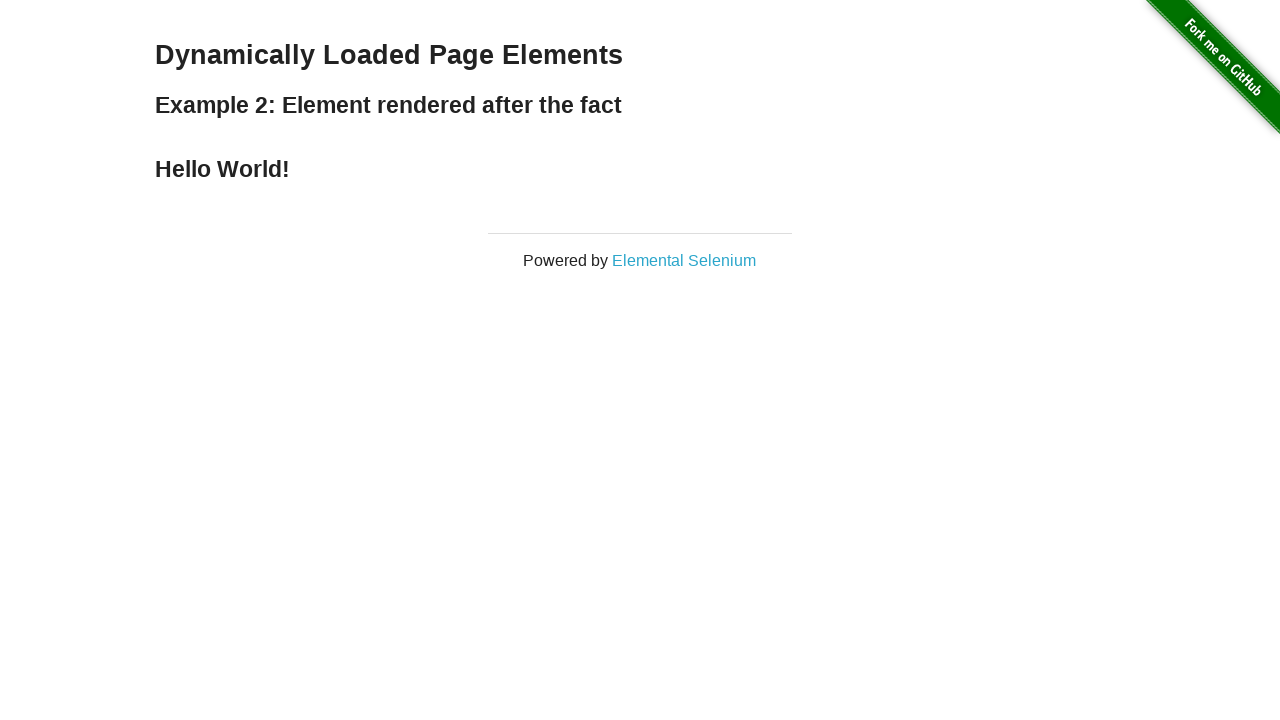